Tests various dropdown functionalities including static dropdown selection, passenger count selection, and auto-suggest dropdown on a flight booking practice page

Starting URL: https://rahulshettyacademy.com/dropdownsPractise/

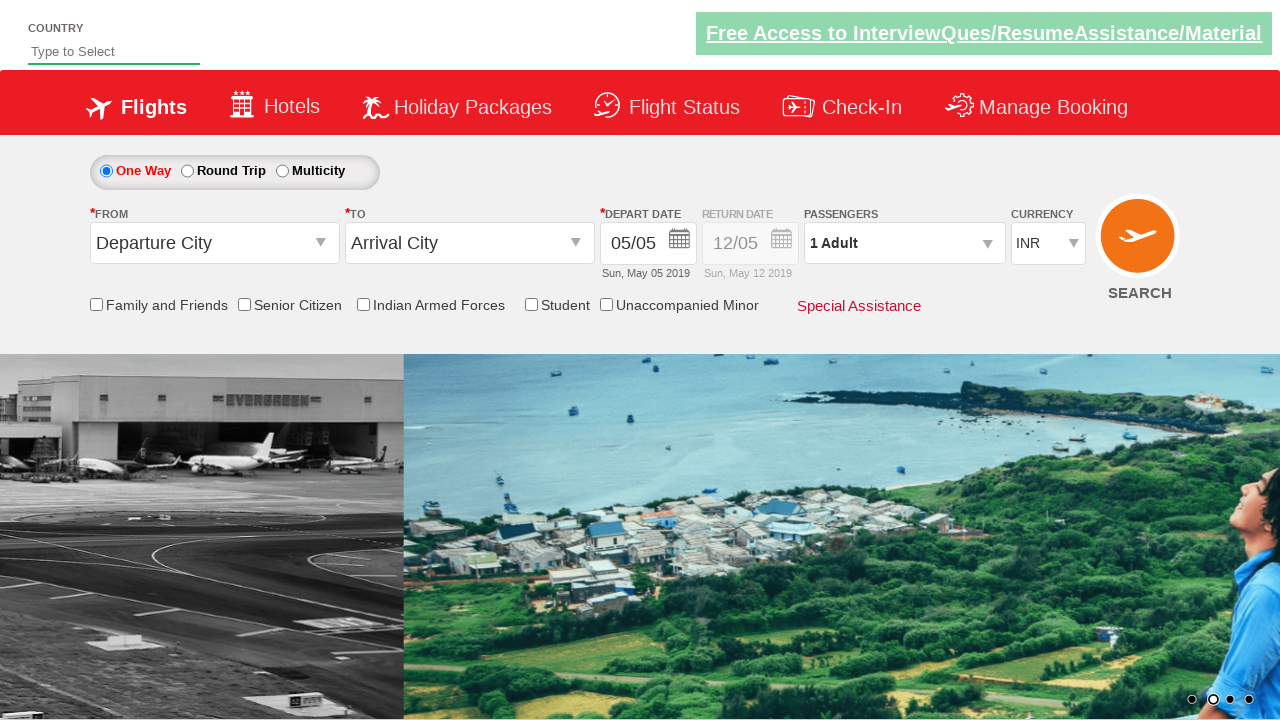

Selected USD currency from static dropdown by index on #ctl00_mainContent_DropDownListCurrency
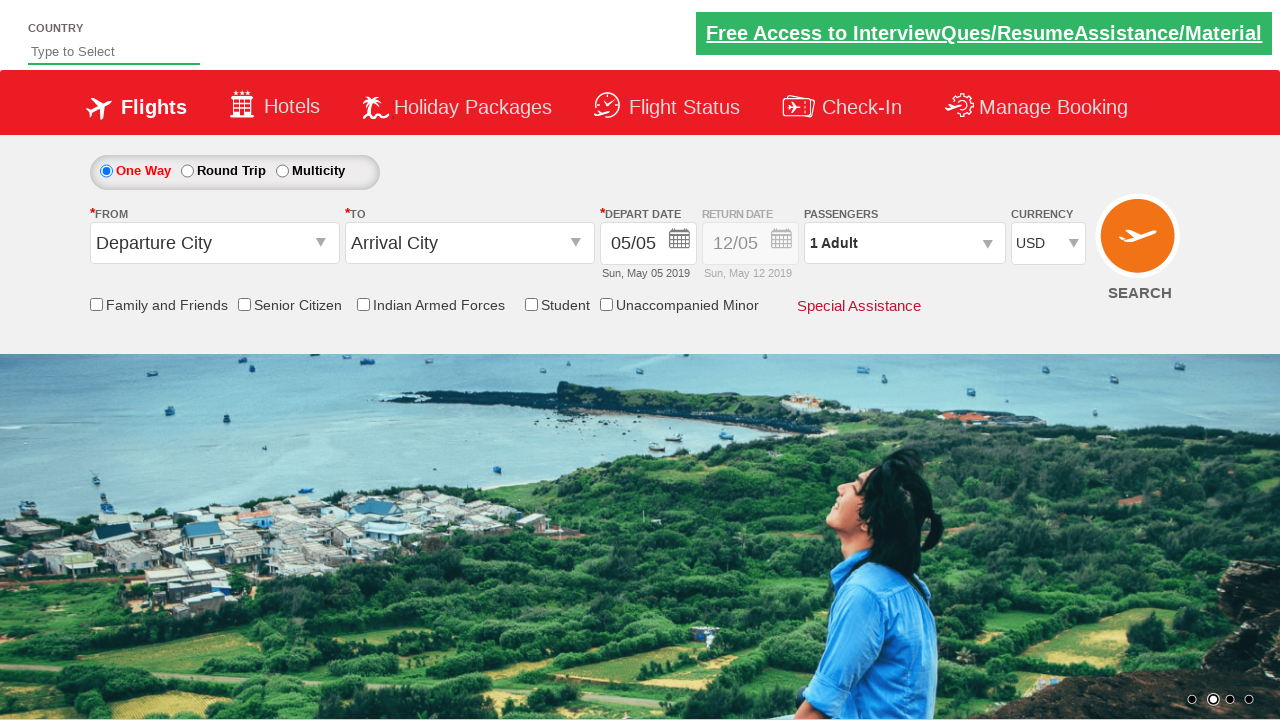

Clicked on passenger information dropdown at (904, 243) on #divpaxinfo
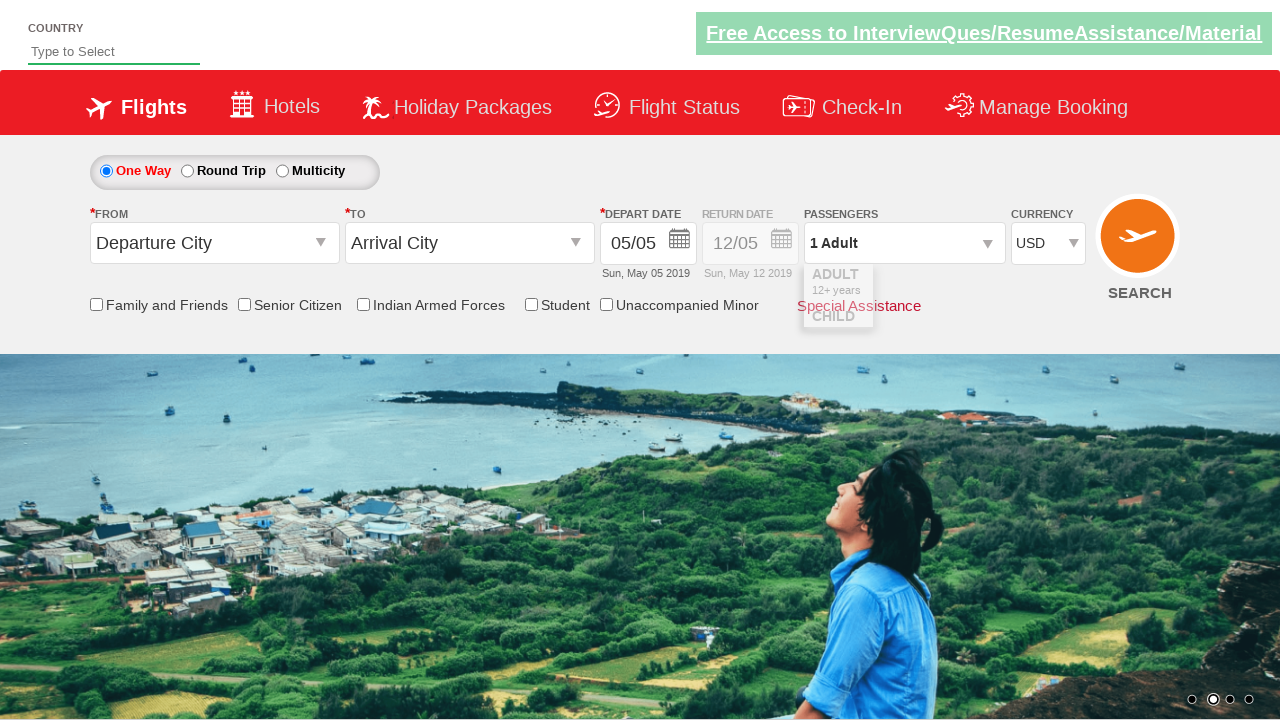

Increased adult passenger count (iteration 1 of 4) at (982, 288) on #hrefIncAdt
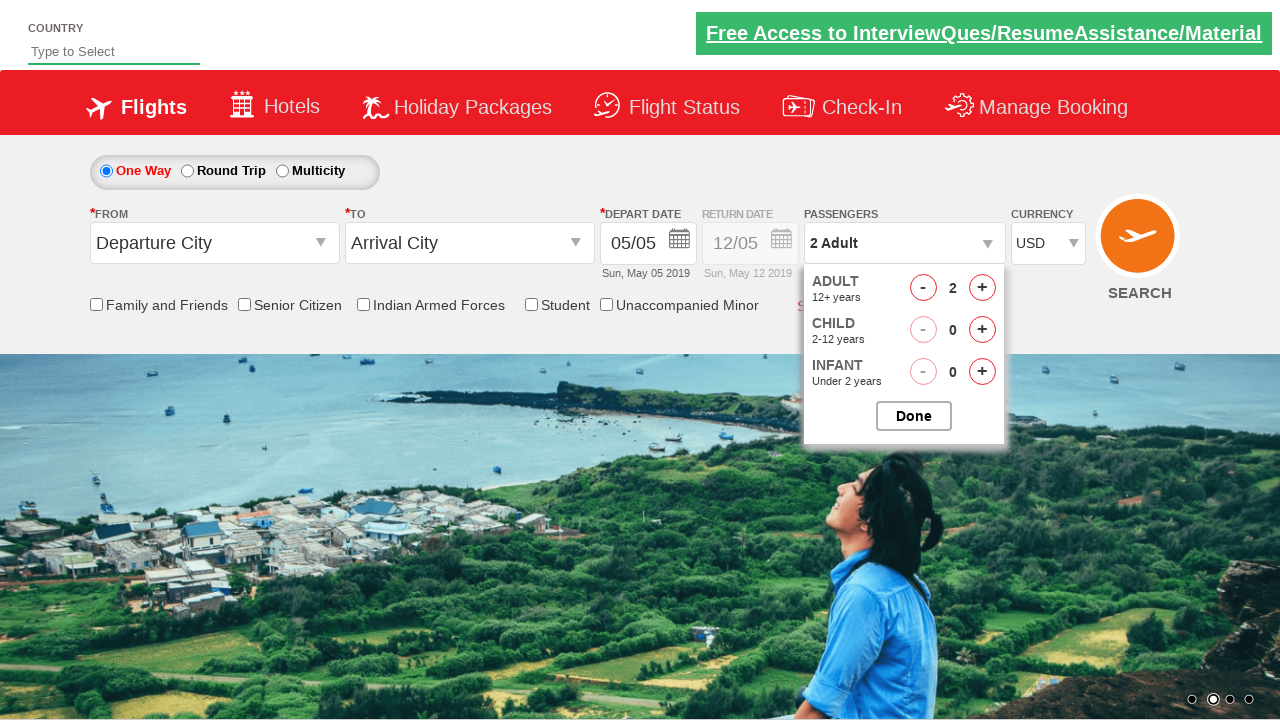

Increased adult passenger count (iteration 2 of 4) at (982, 288) on #hrefIncAdt
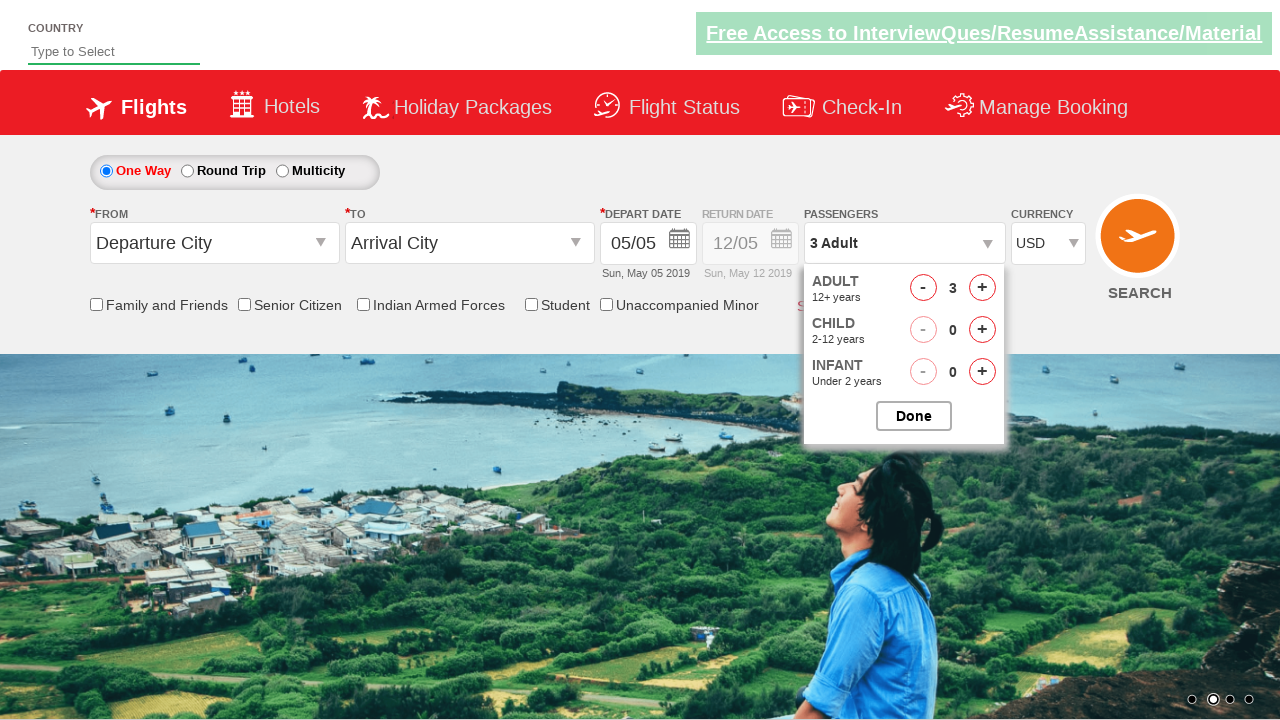

Increased adult passenger count (iteration 3 of 4) at (982, 288) on #hrefIncAdt
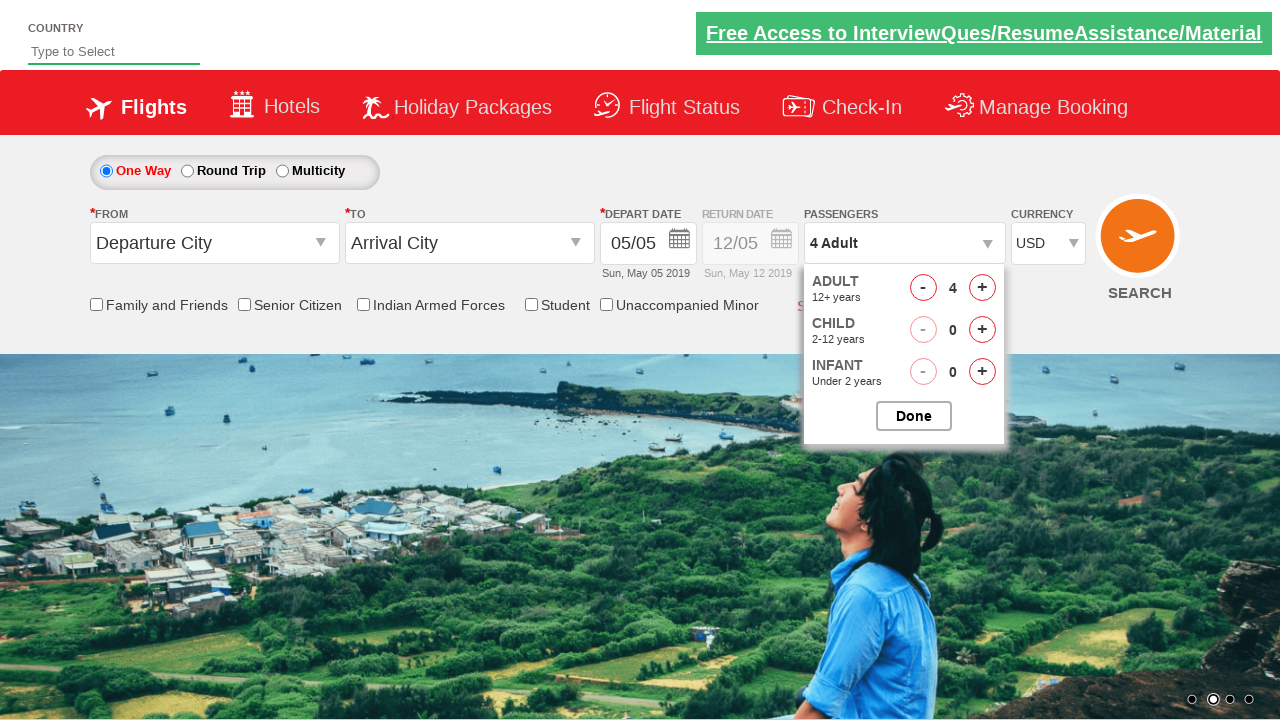

Increased adult passenger count (iteration 4 of 4) at (982, 288) on #hrefIncAdt
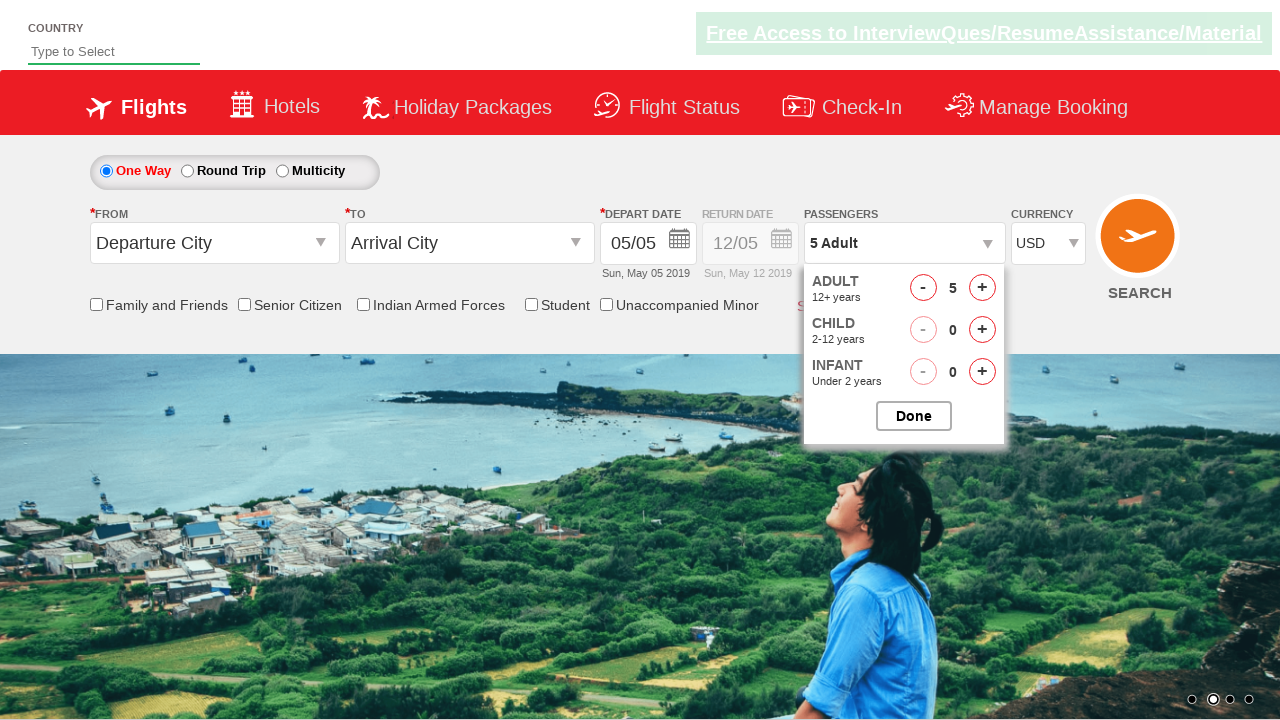

Closed passenger selection dropdown at (914, 416) on #btnclosepaxoption
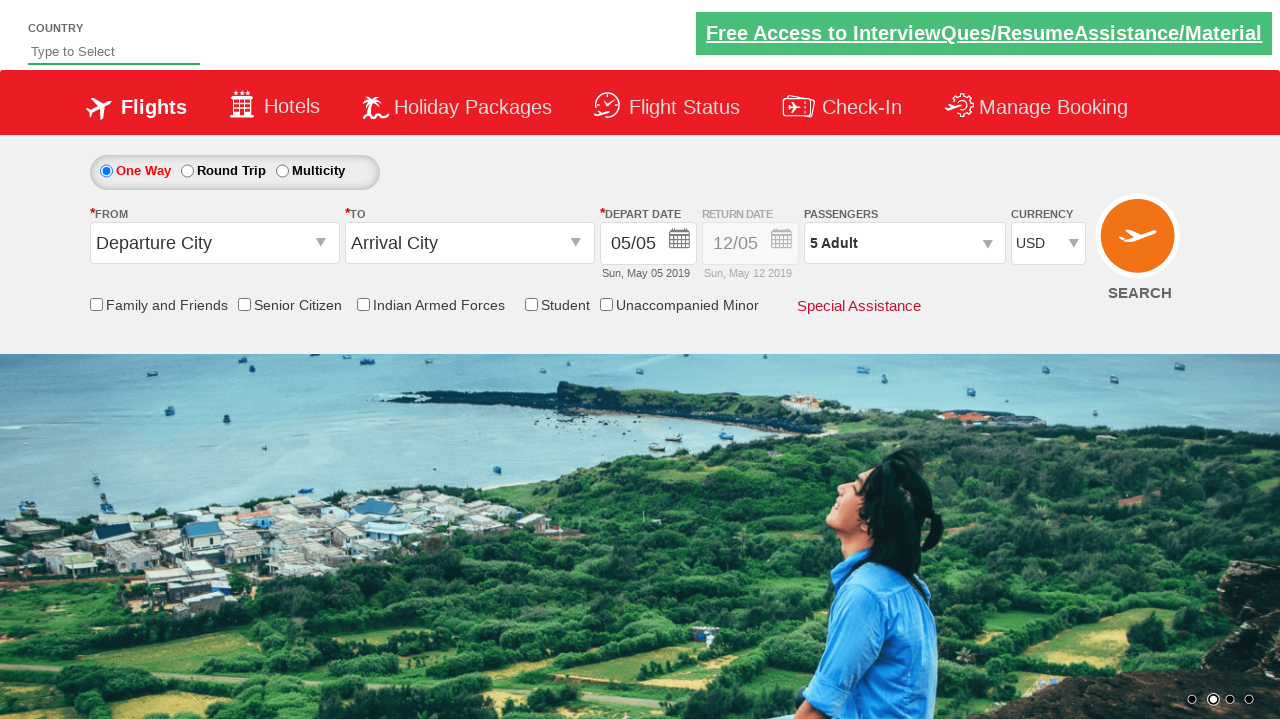

Filled auto-suggest field with 'ind' to search for destinations on #autosuggest
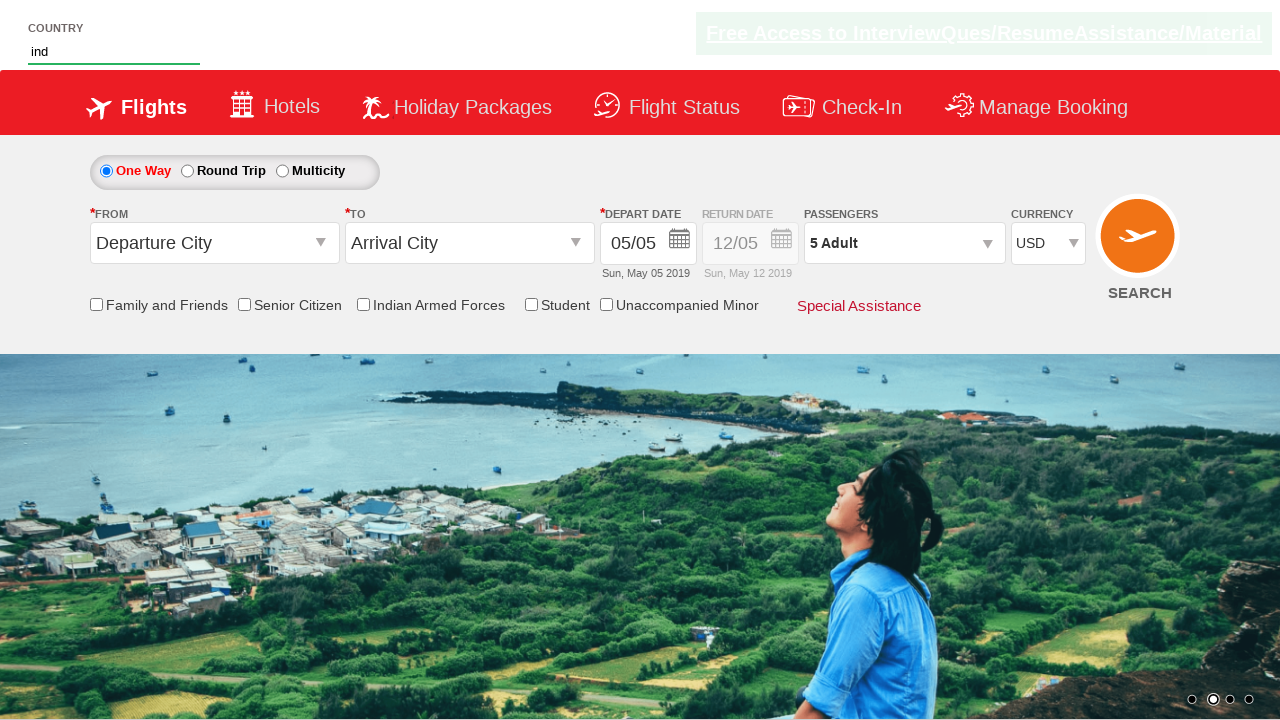

Auto-suggest dropdown options loaded
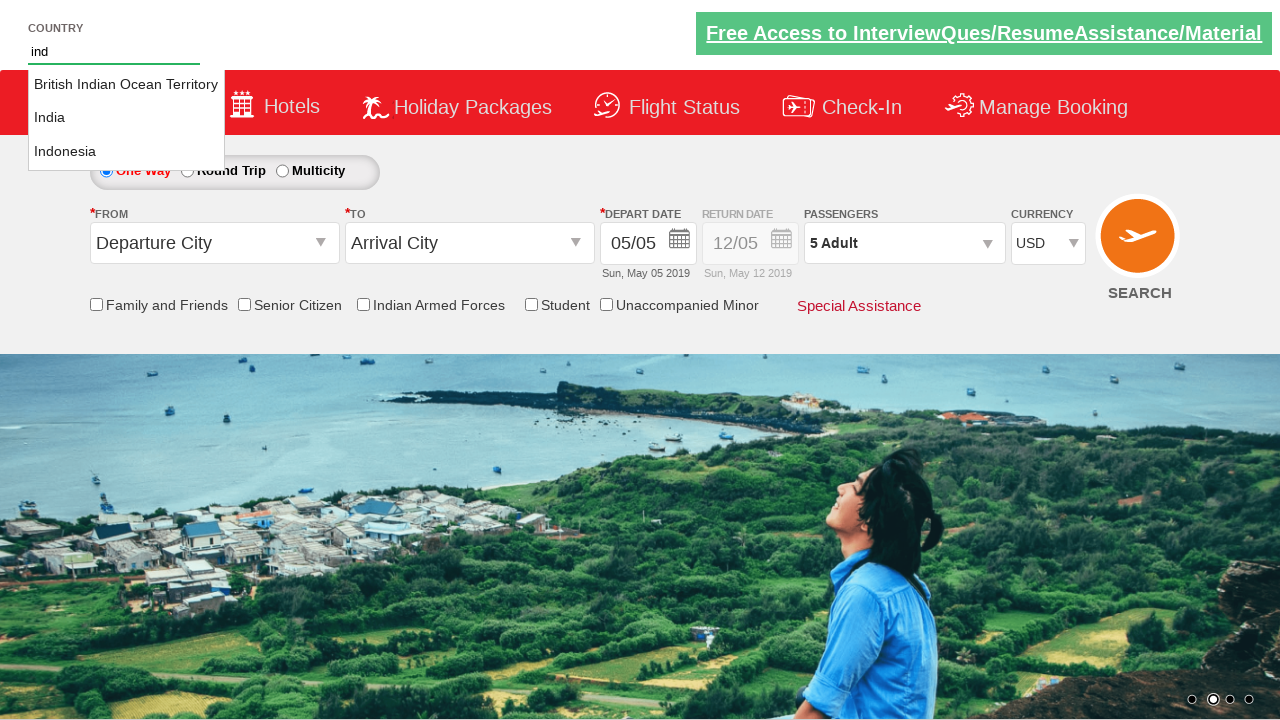

Selected 'India' from auto-suggest dropdown options at (126, 118) on li.ui-menu-item a >> nth=1
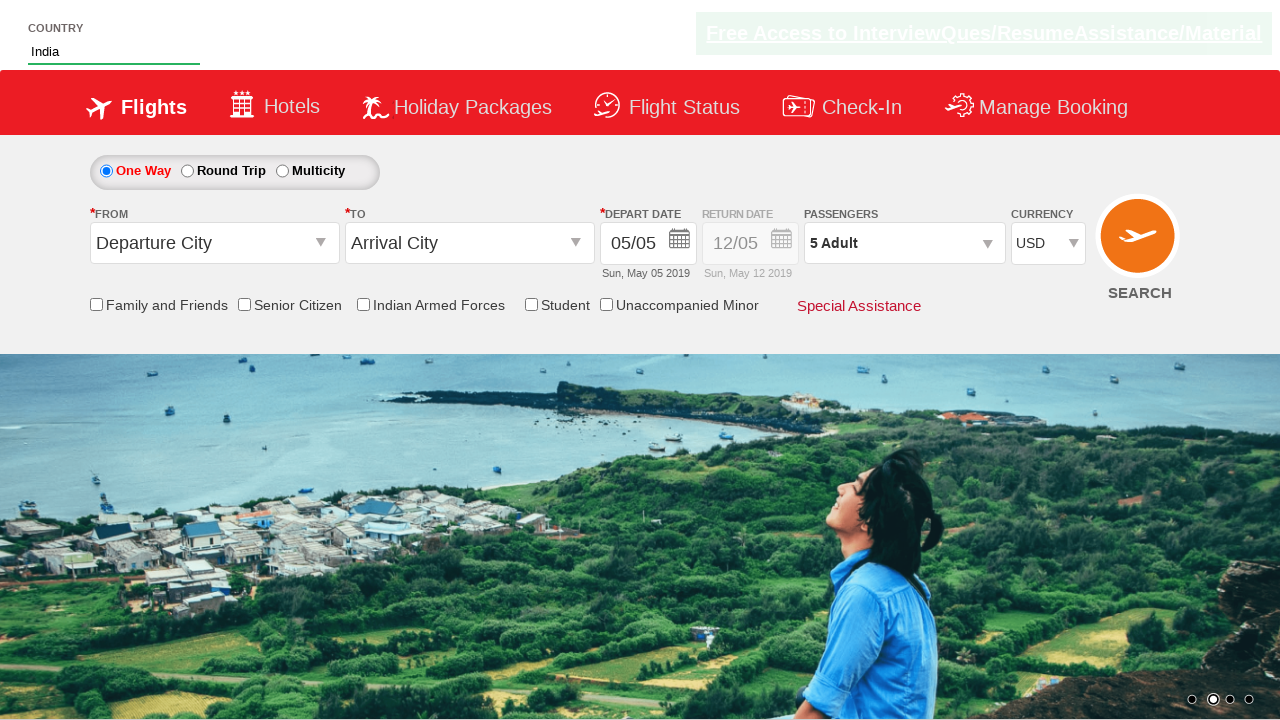

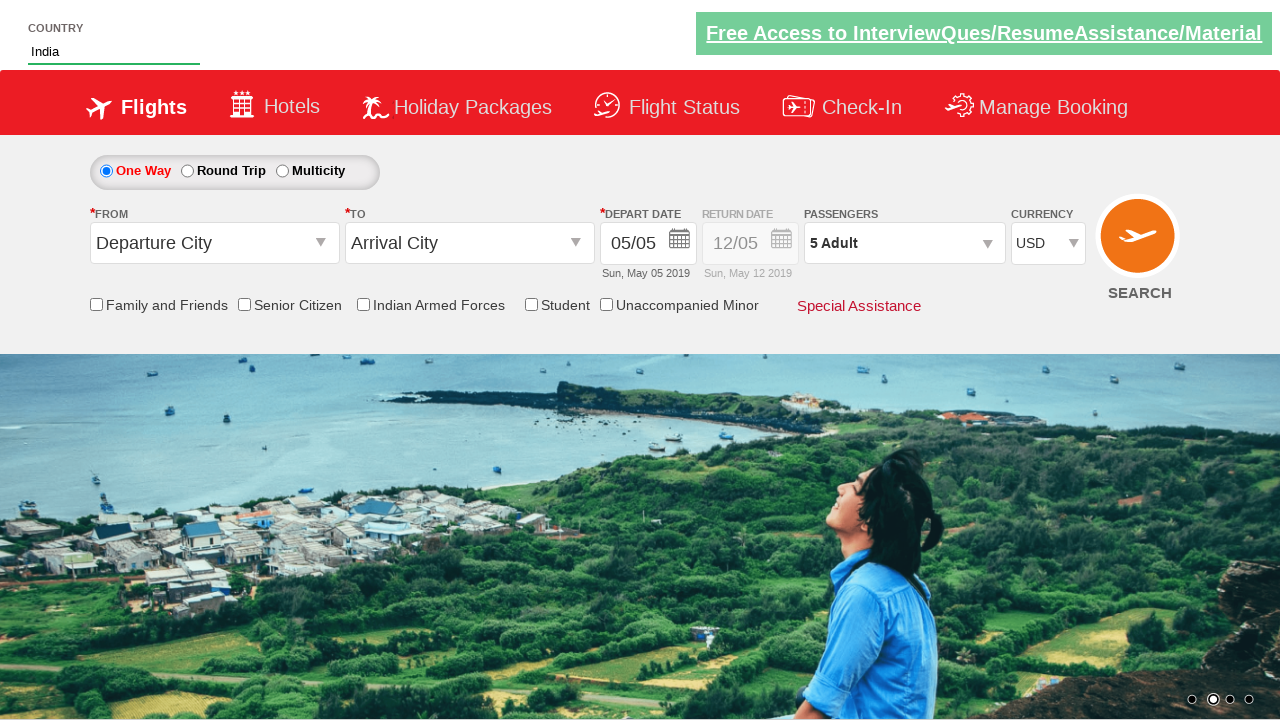